Tests window handling by clicking a link that opens a new window, switching to it, and reading text from the new window

Starting URL: https://the-internet.herokuapp.com/windows

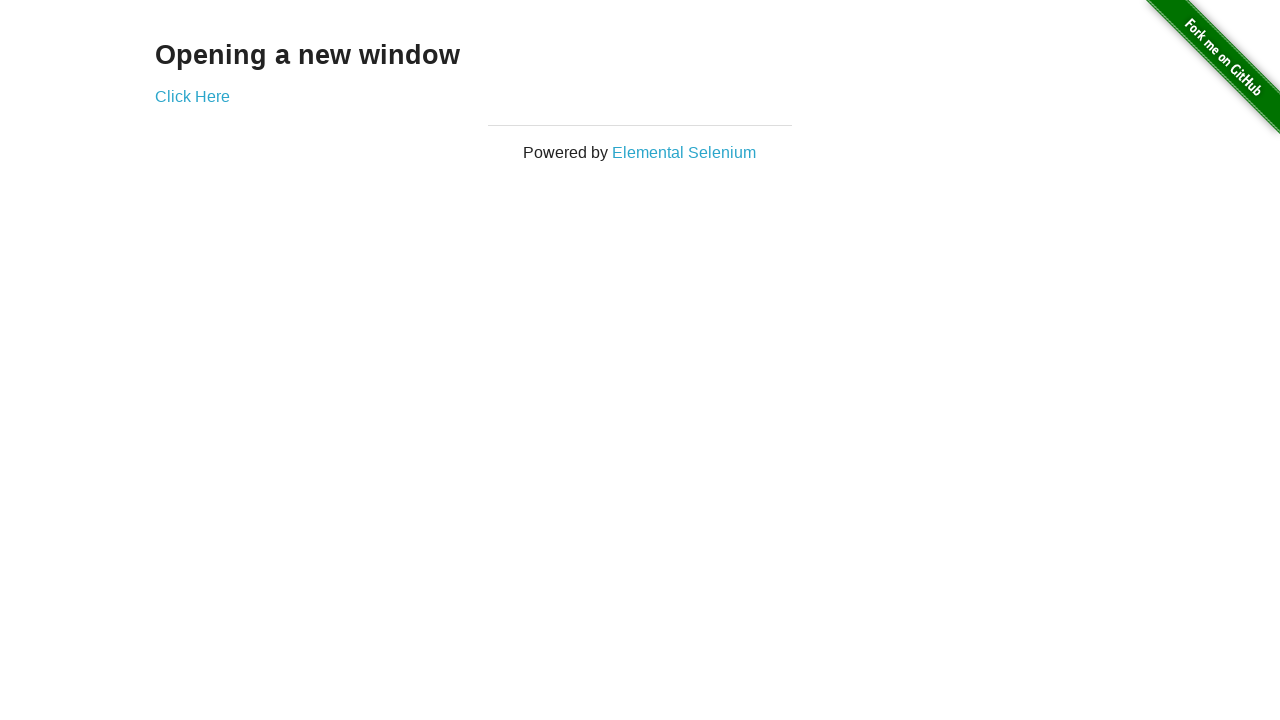

Clicked link to open new window at (192, 96) on a[href='/windows/new']
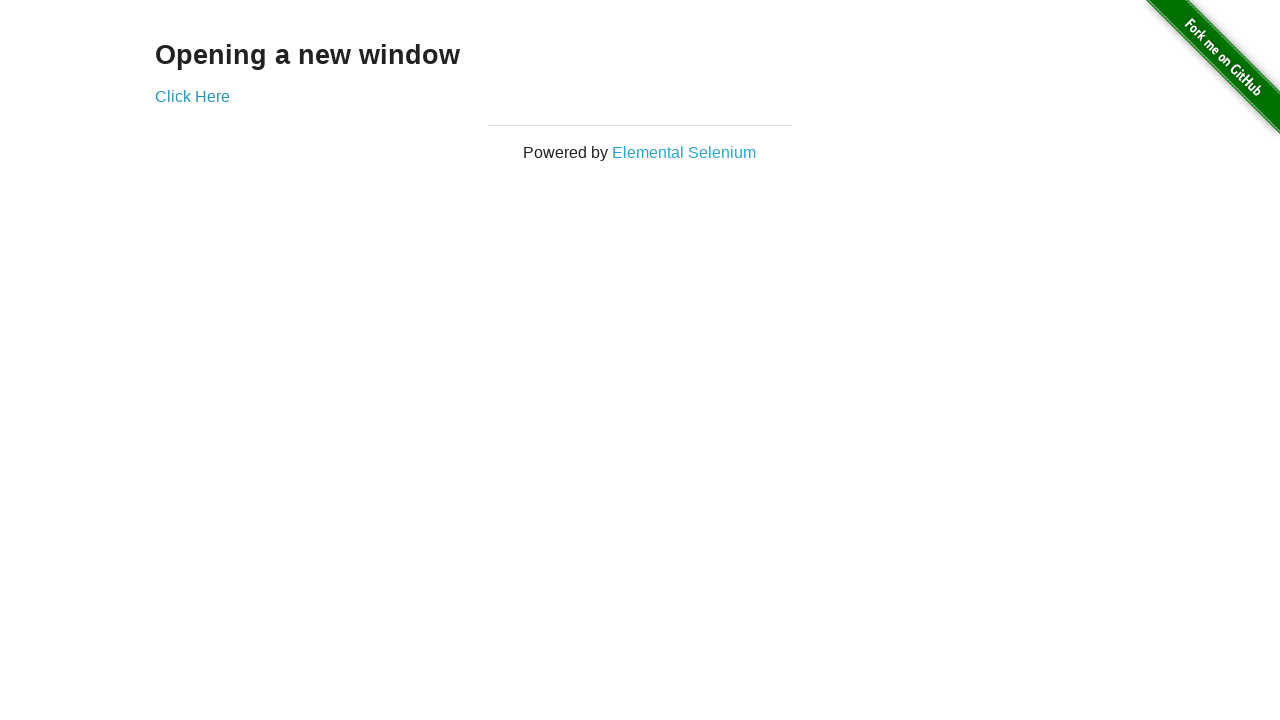

New window opened and captured
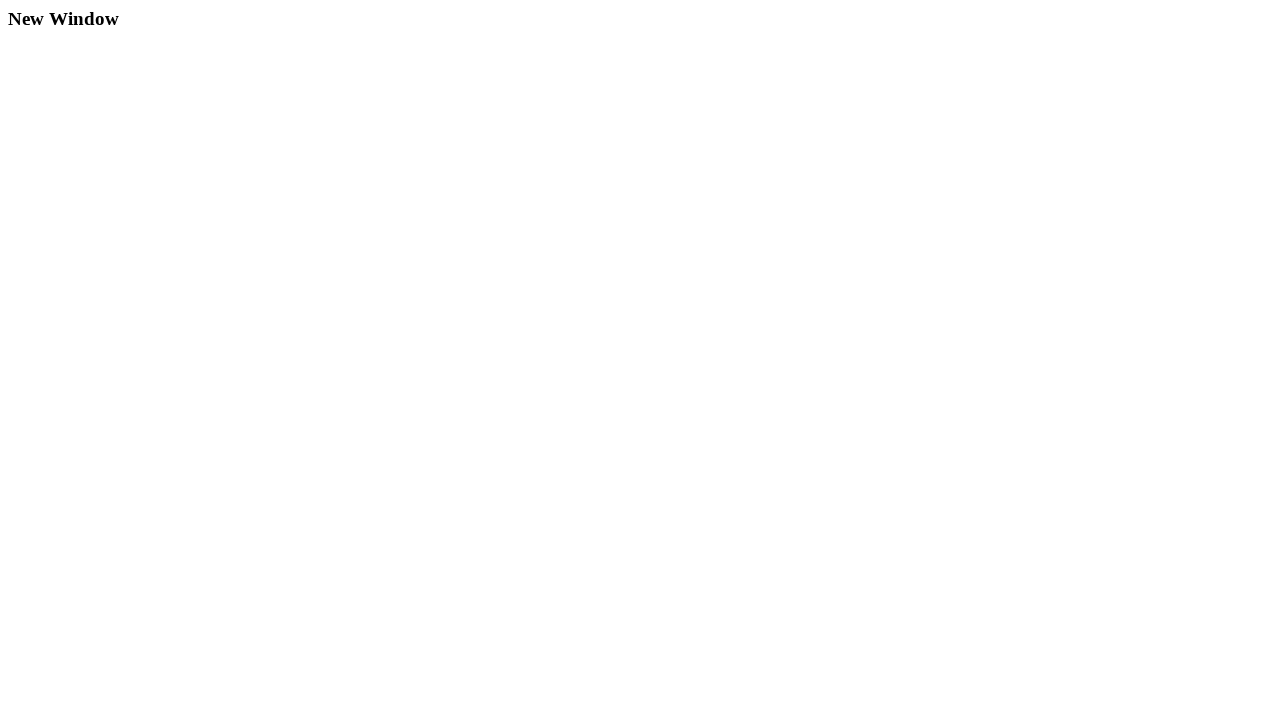

Retrieved text from new window: 'New Window'
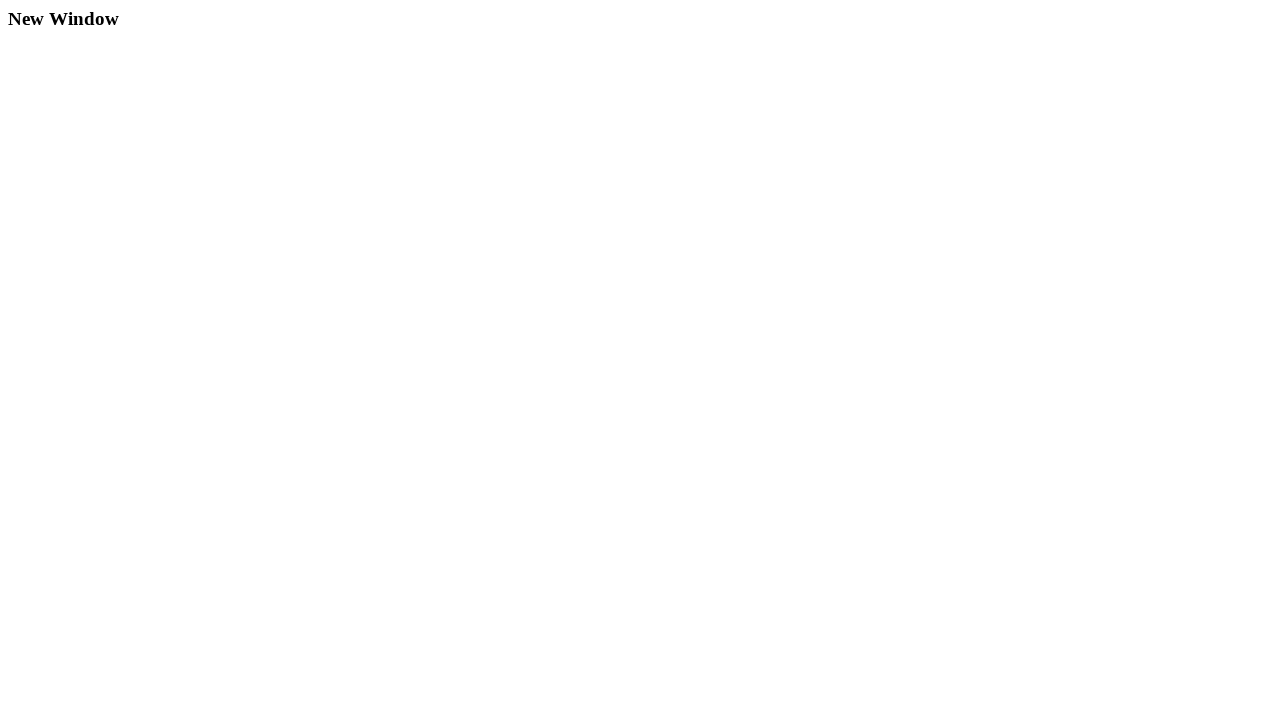

Printed text from new window to console
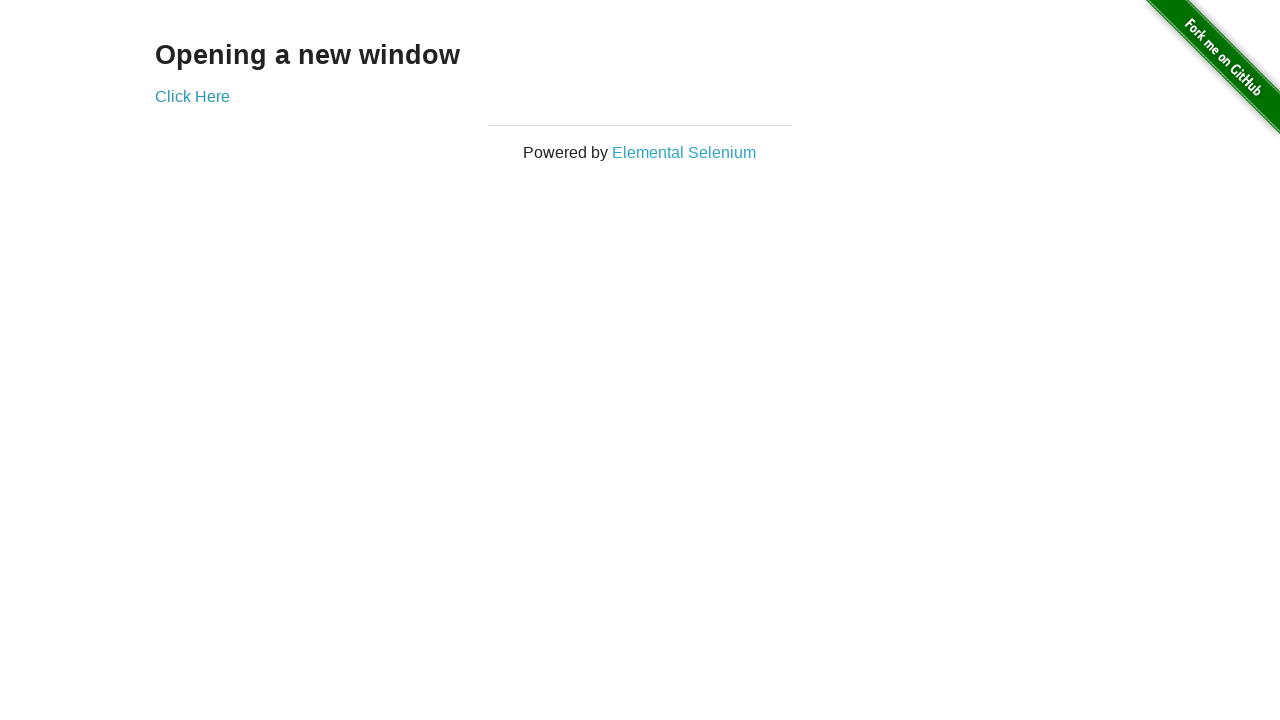

Closed the new window
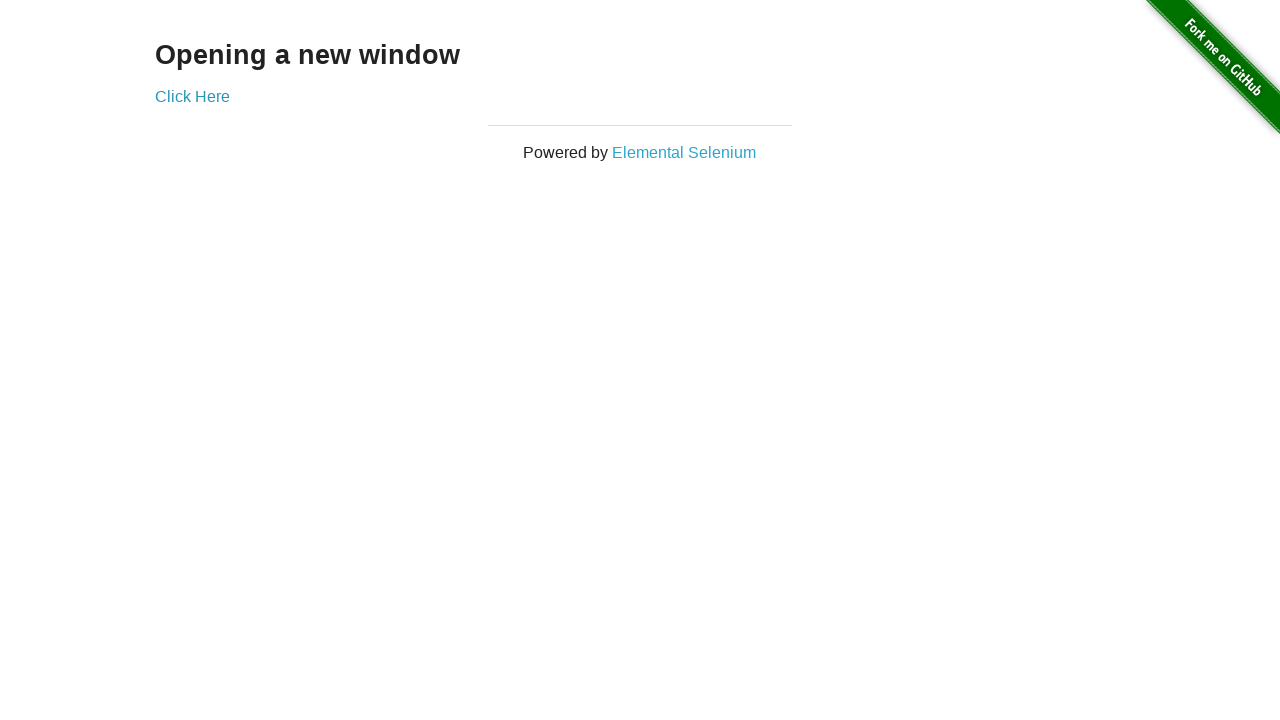

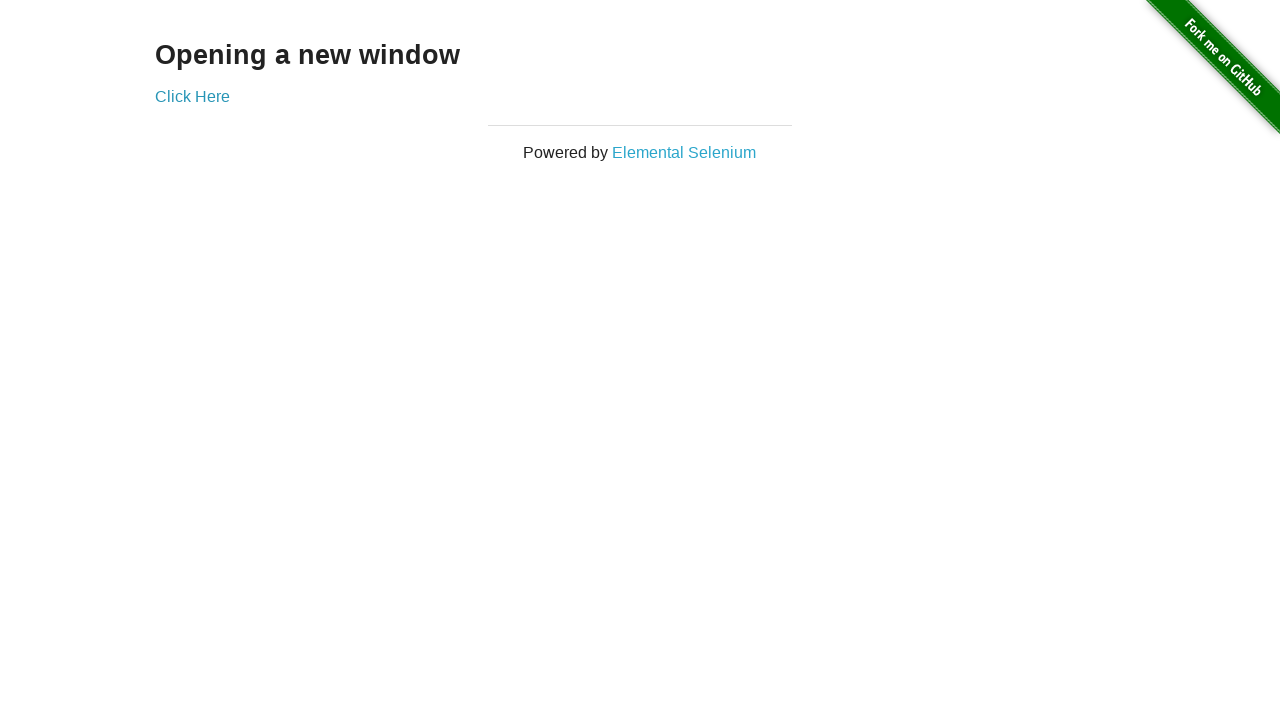